Tests the search functionality on Python.org by entering a search query "pycon" in the search box and submitting the form using the Enter key

Starting URL: http://www.python.org

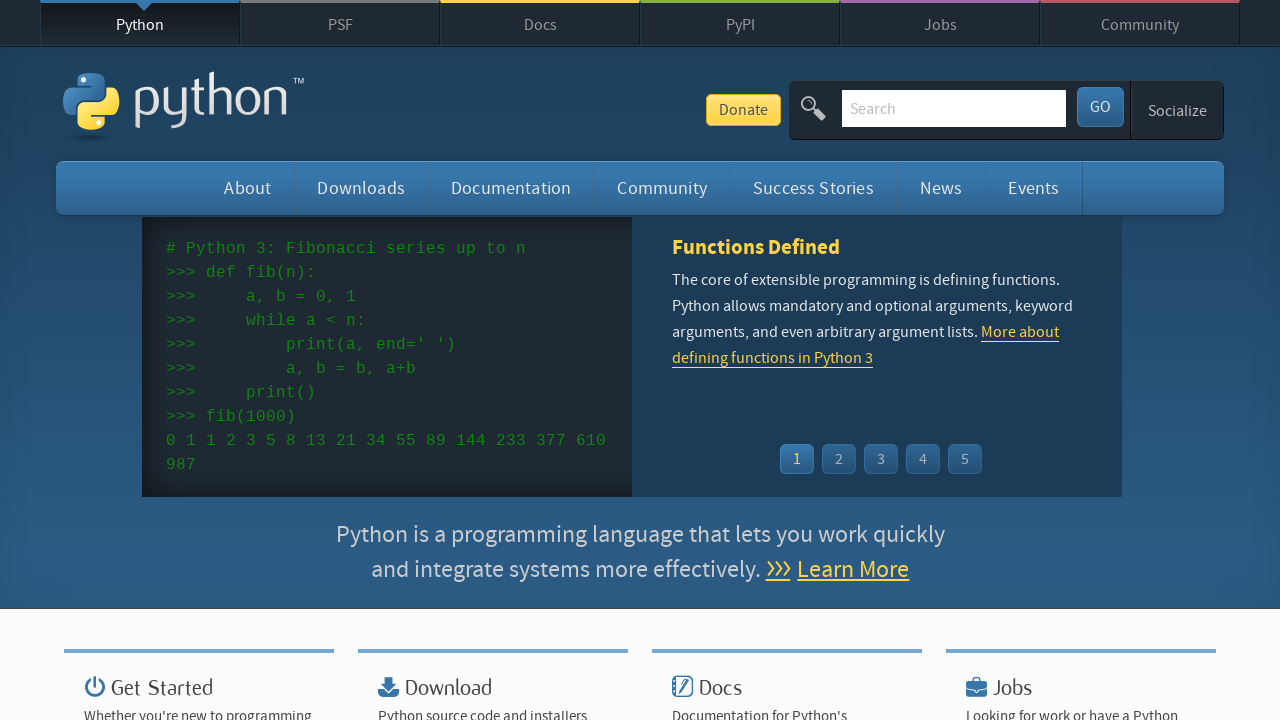

Located and cleared the search input field on input[name='q']
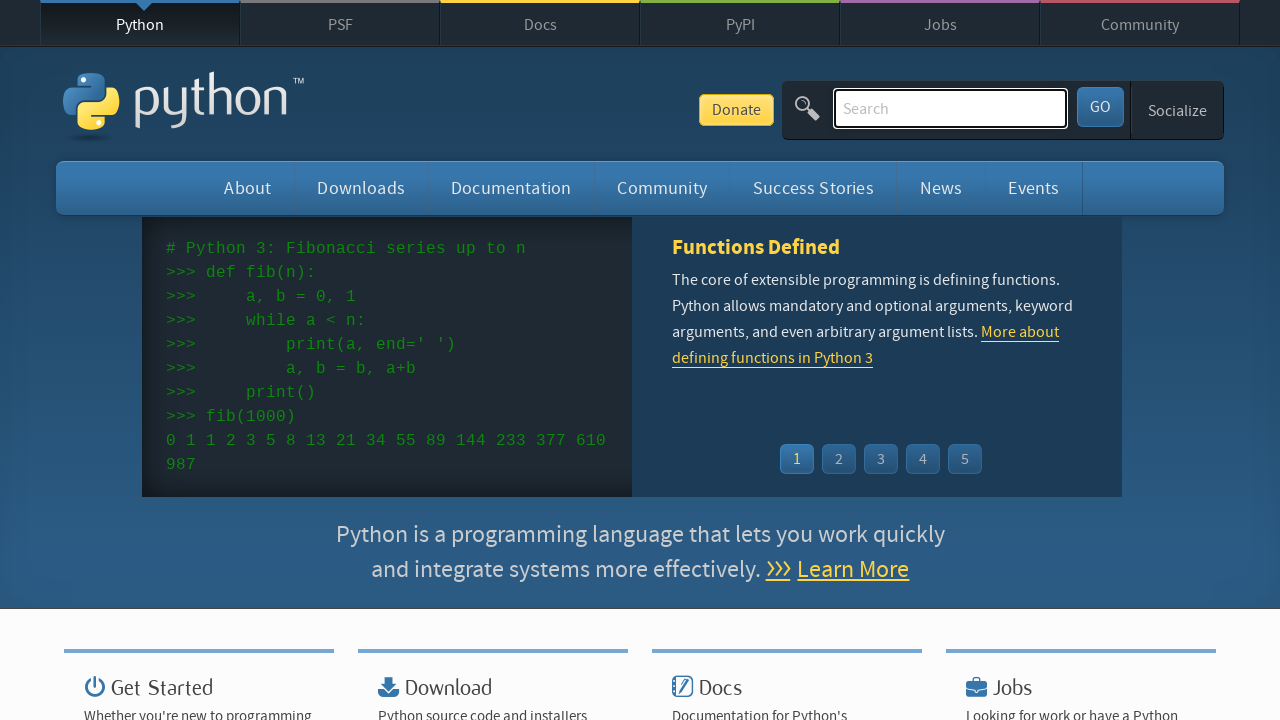

Entered 'pycon' into the search box on input[name='q']
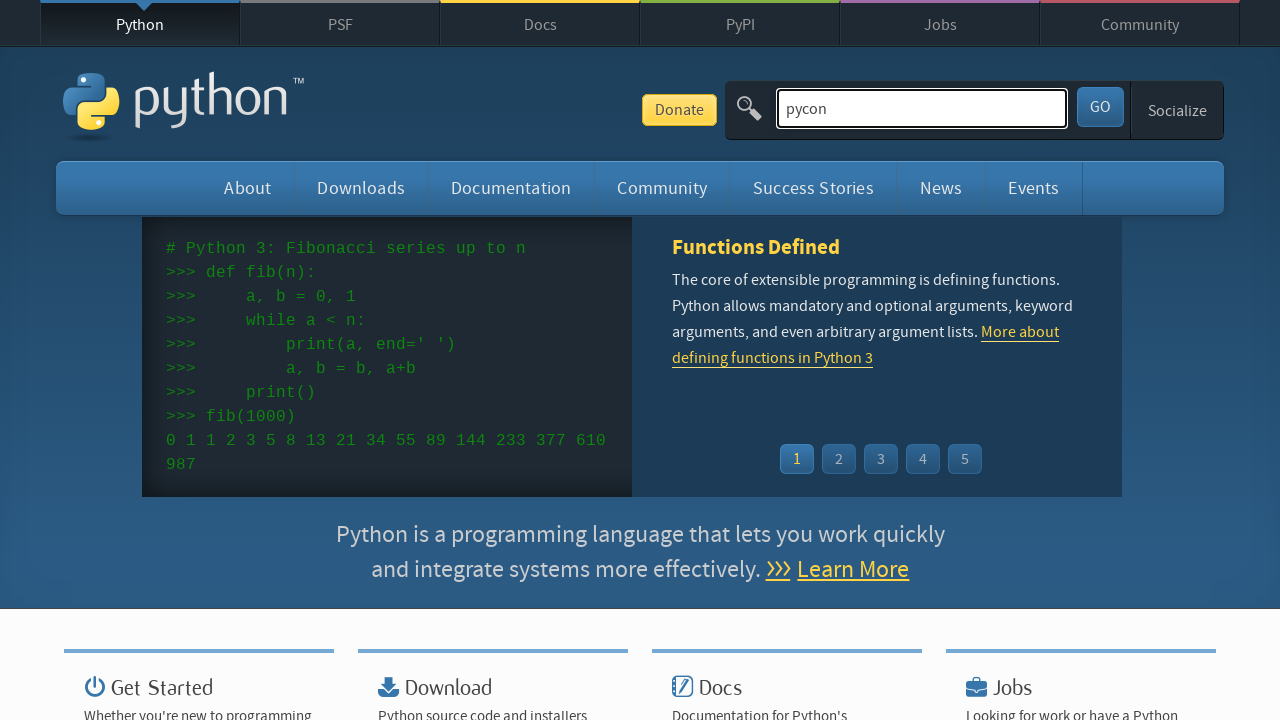

Pressed Enter to submit the search form on input[name='q']
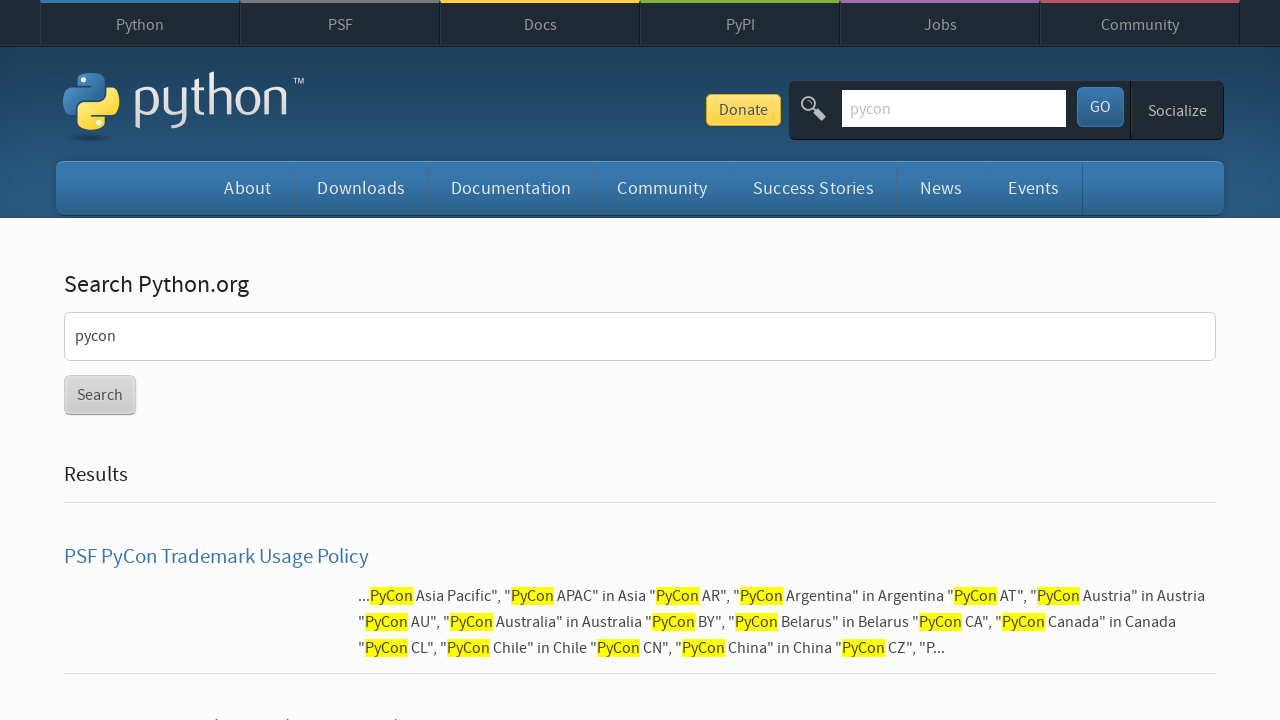

Search results page loaded successfully
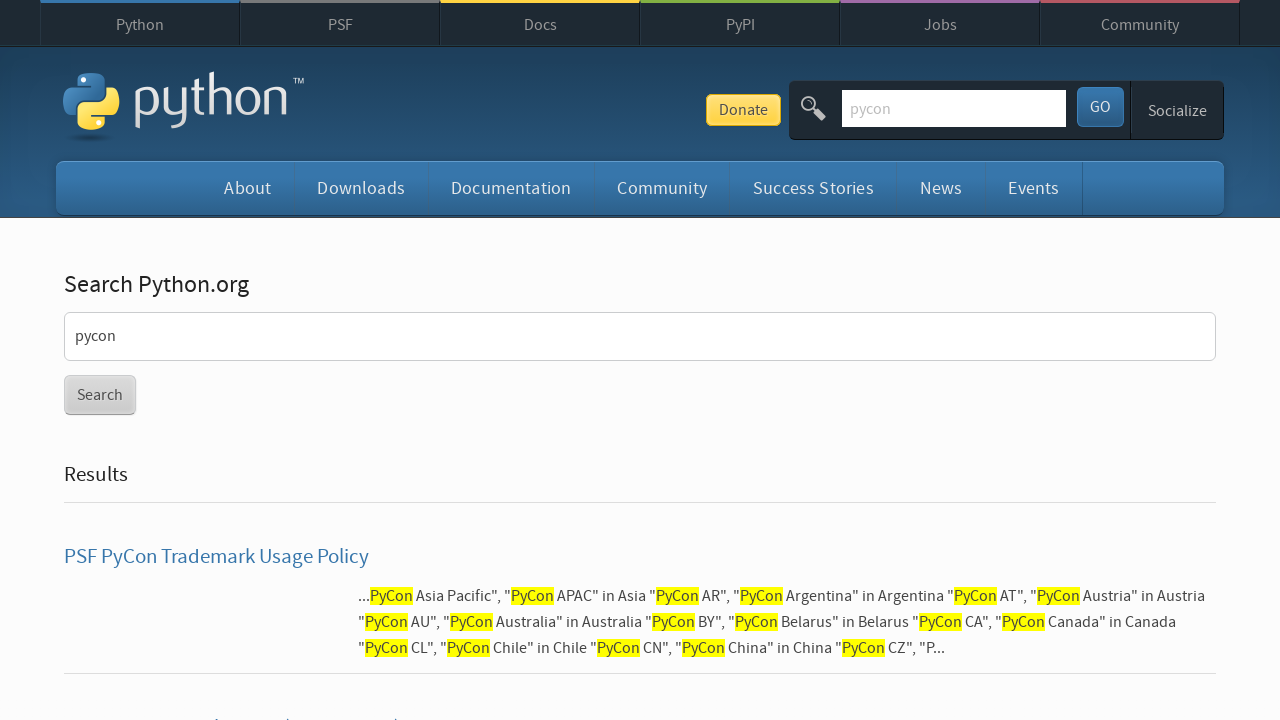

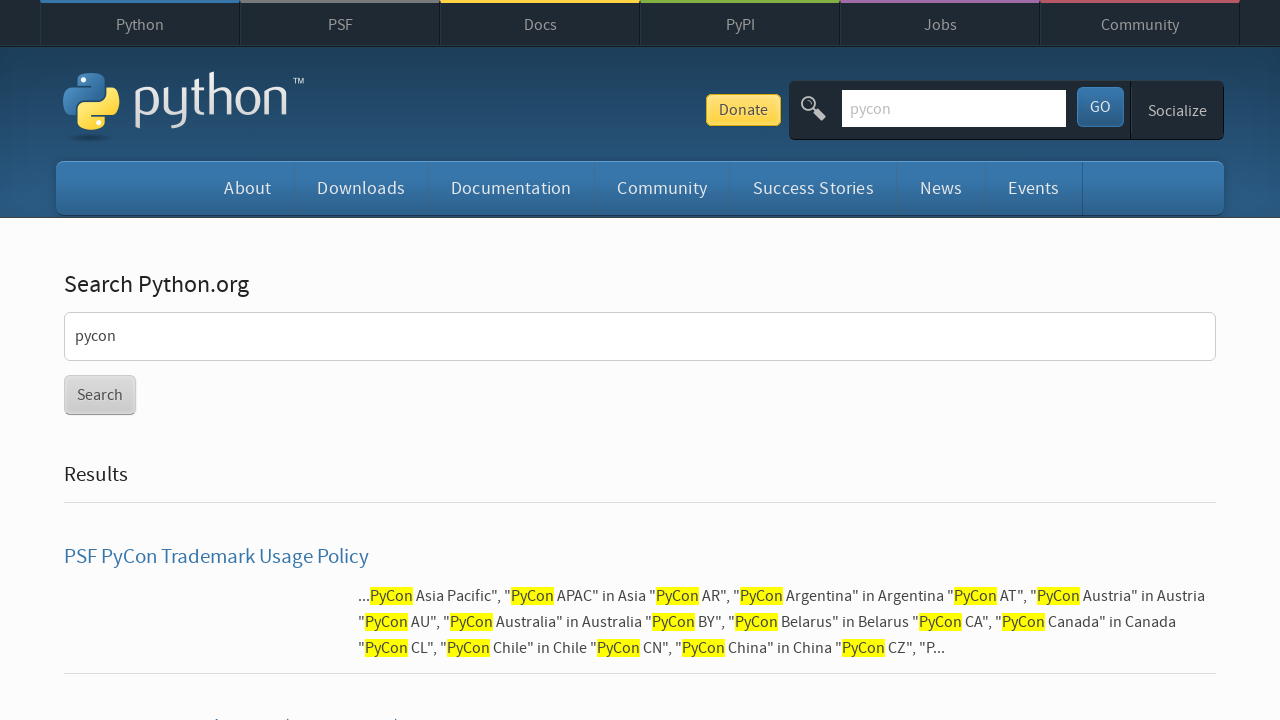